Tests password generator by entering a master password and site, then clicking generate to verify the output password

Starting URL: http://angel.net/~nic/passwd.current.html

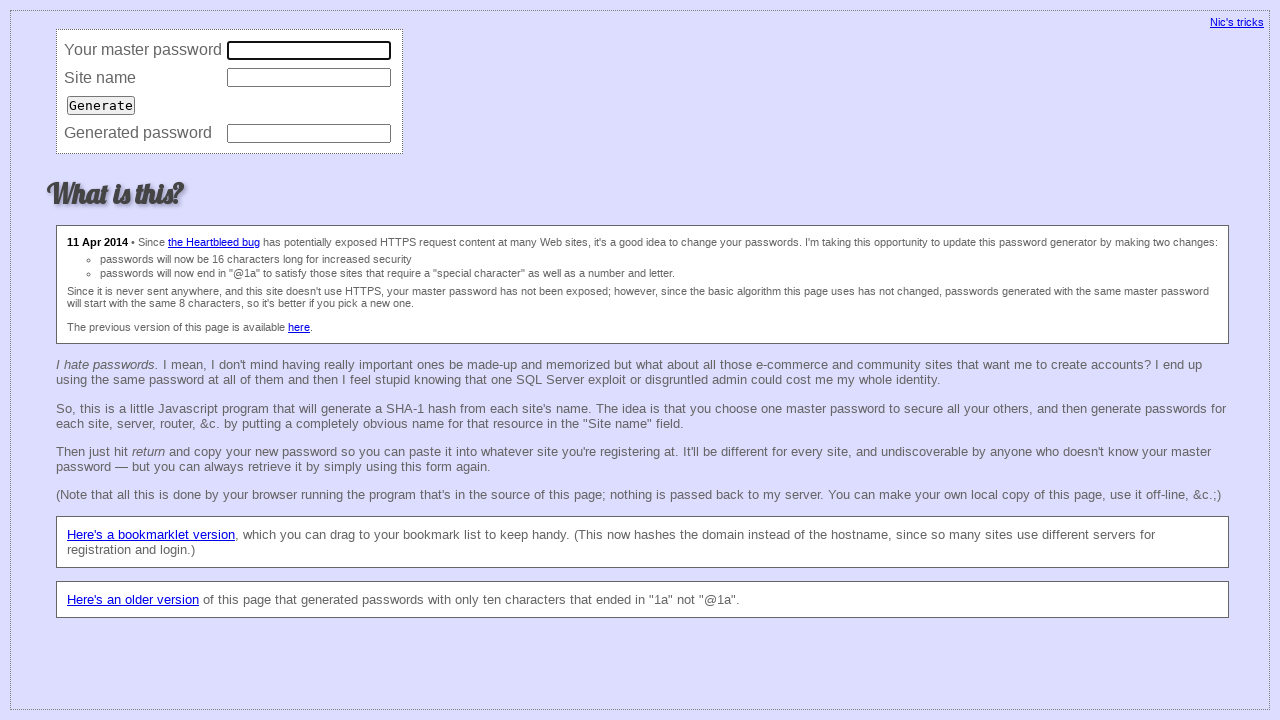

Entered master password '12345678' in master password field on input[name='master']
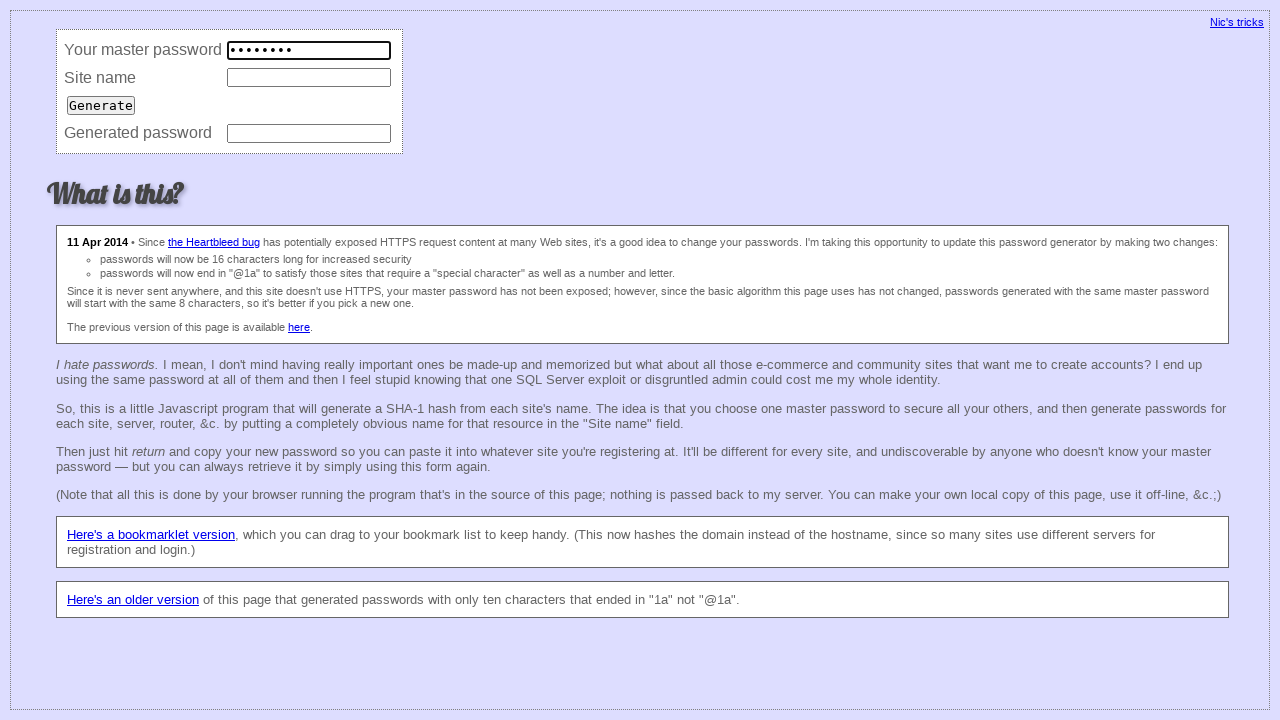

Entered site 'example@gmail.com' in site field on input[name='site']
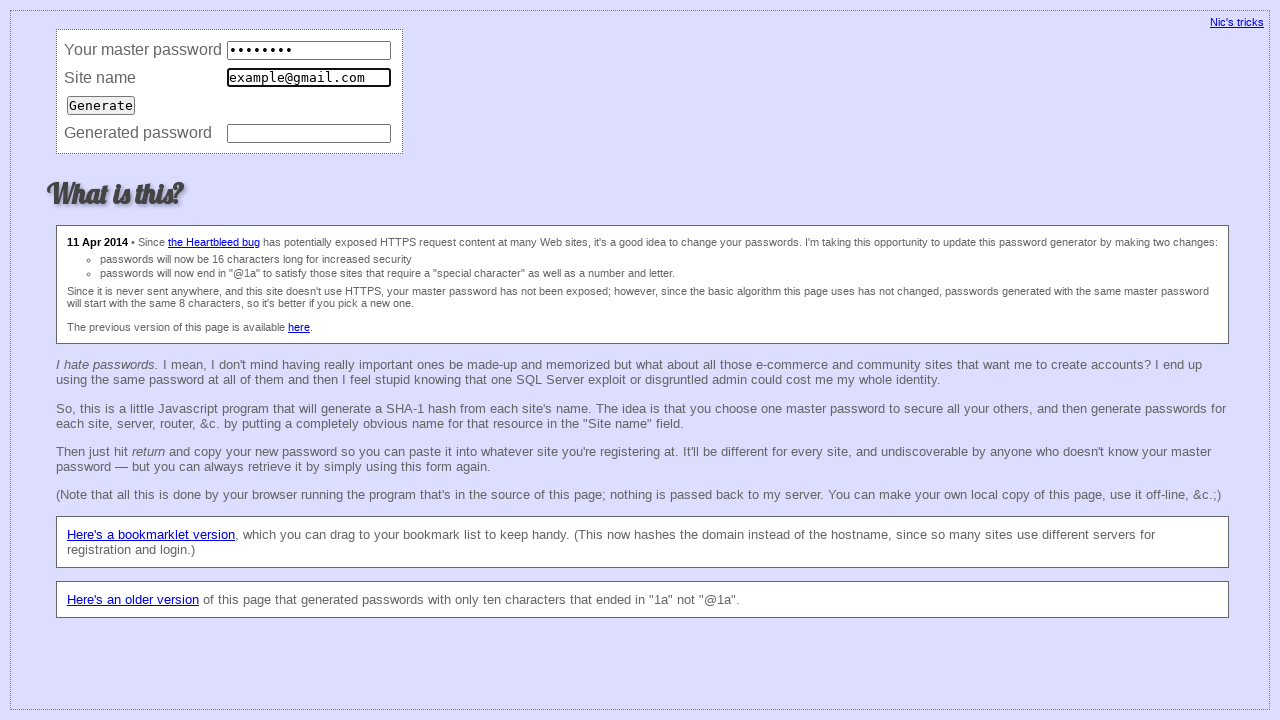

Clicked generate button to produce password at (101, 105) on xpath=//td/input[@value]
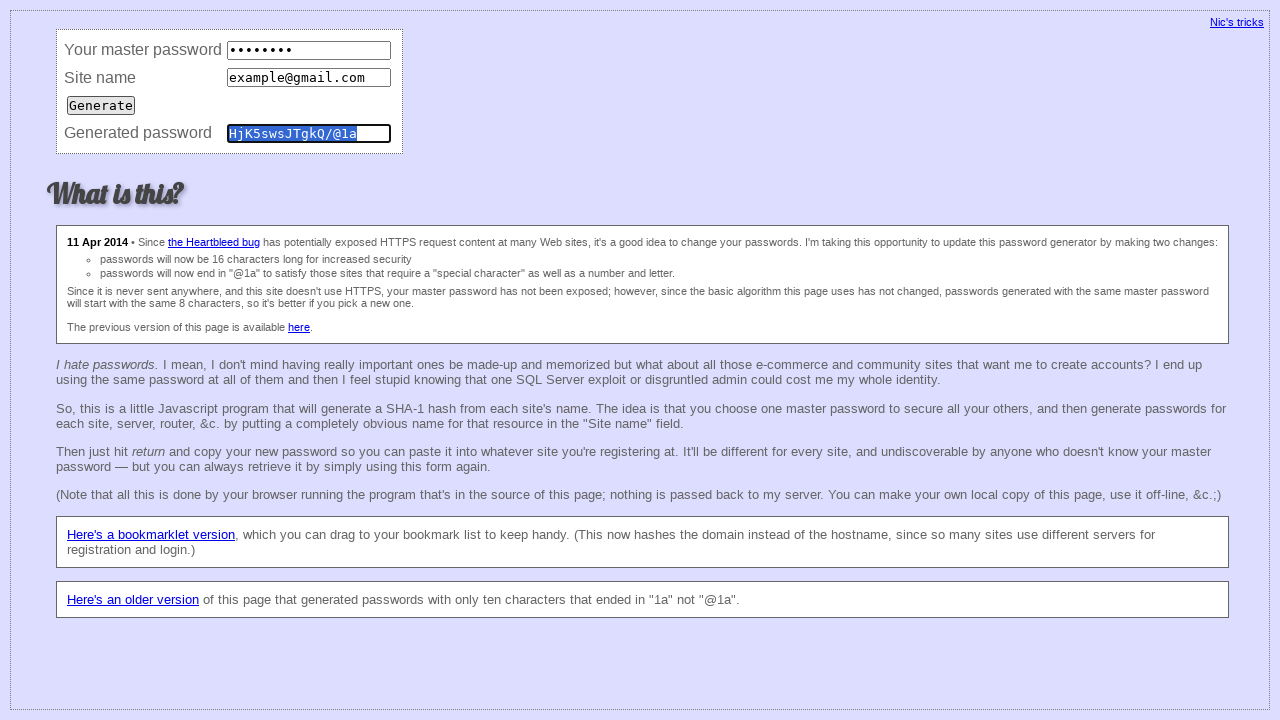

Password field appeared with generated output
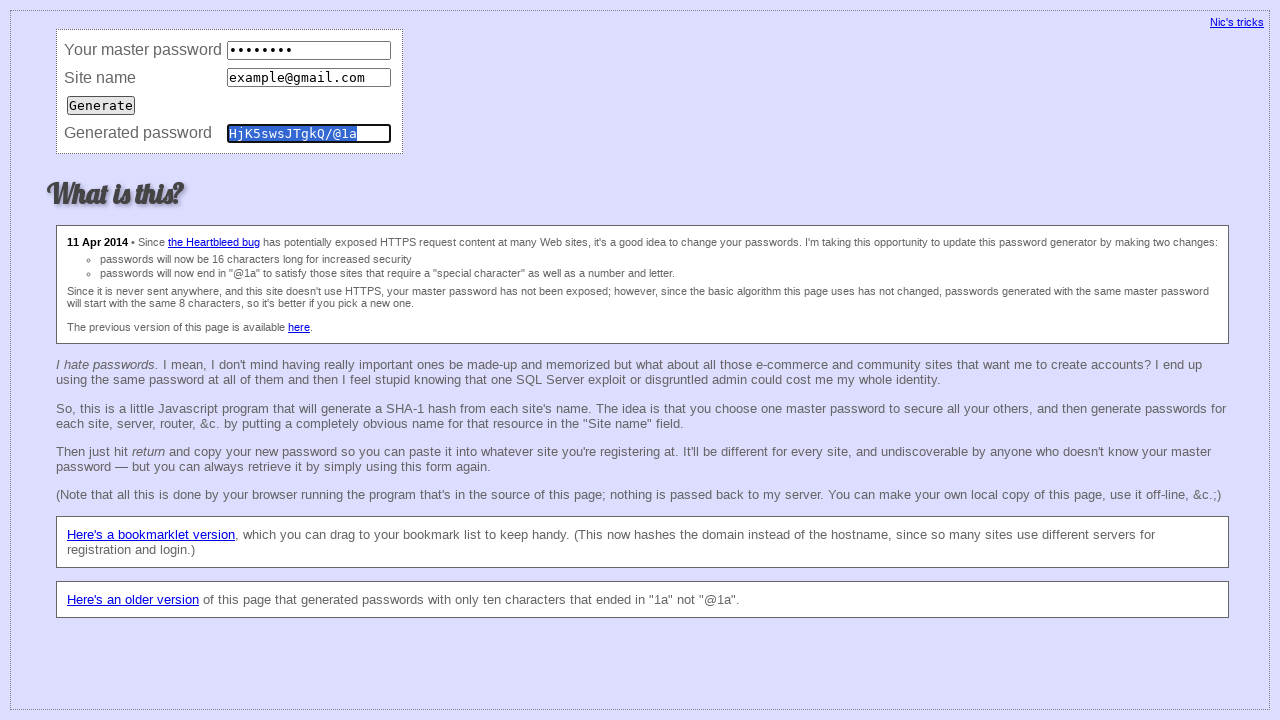

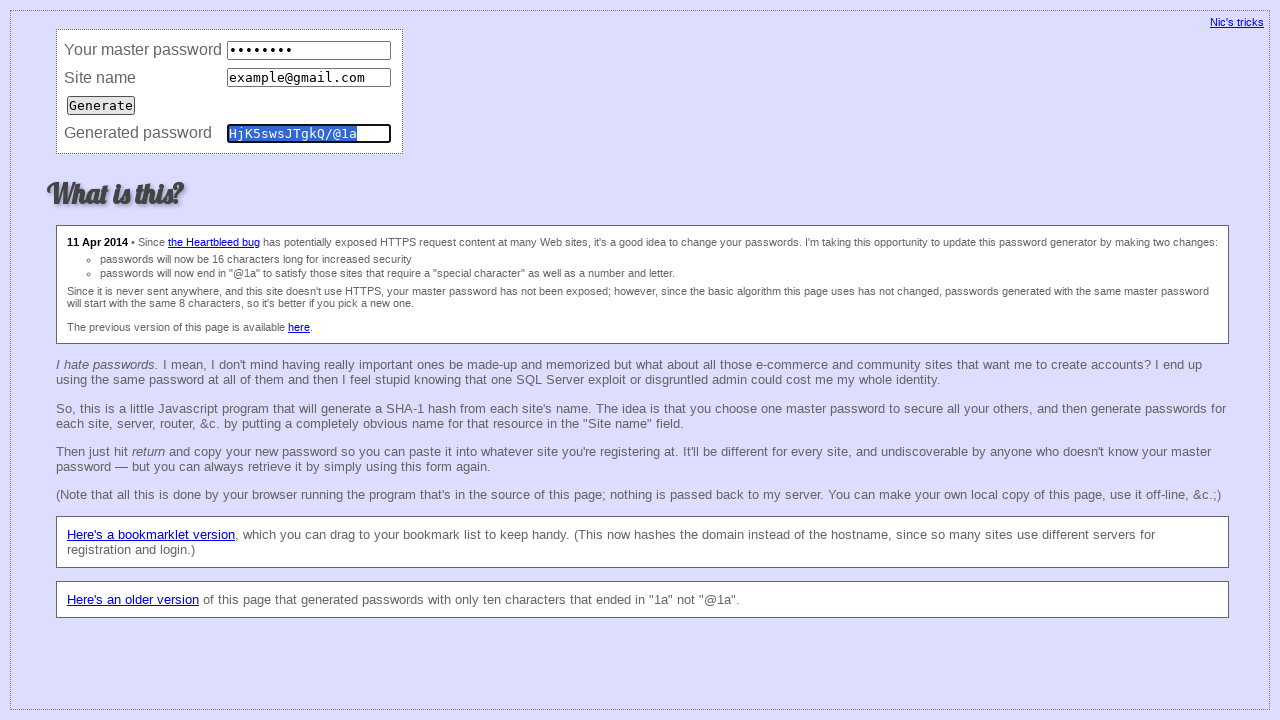